Tests form input functionality by locating and filling a text input field using XPath selector

Starting URL: https://rahulshettyacademy.com/AutomationPractice/

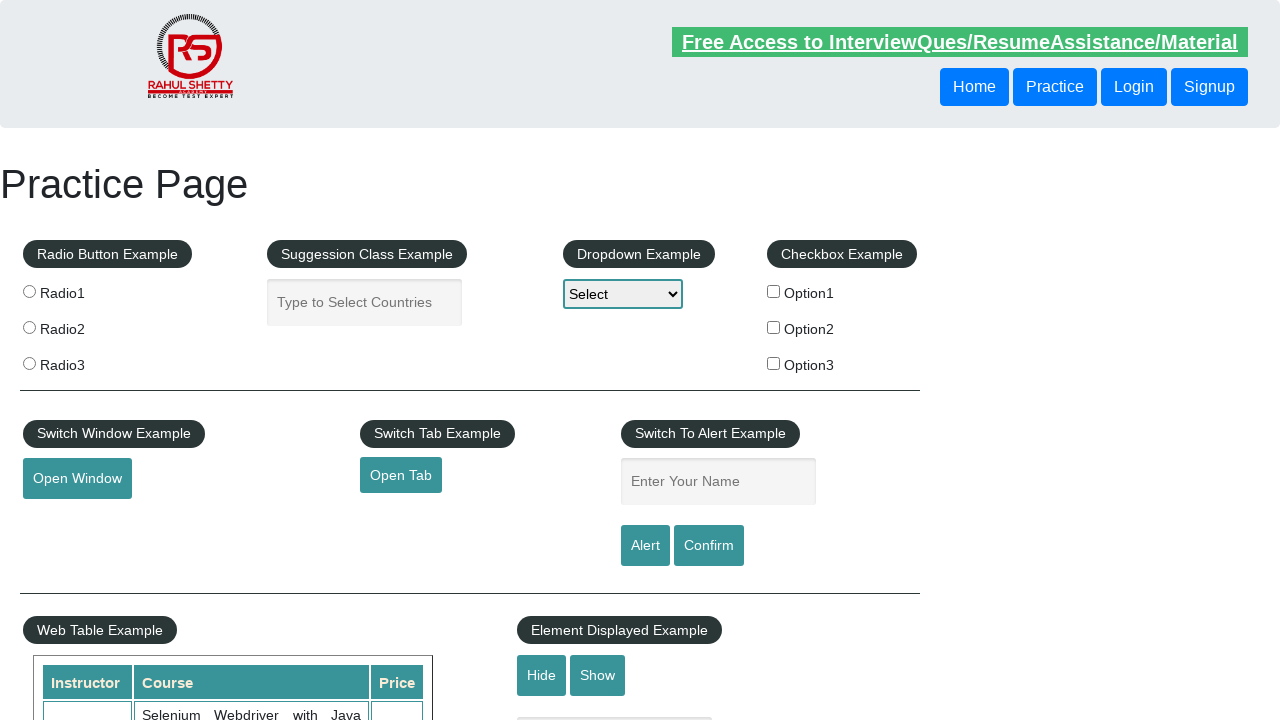

Filled text input field with 'xpath selector' using XPath selector on //input[@id='name']
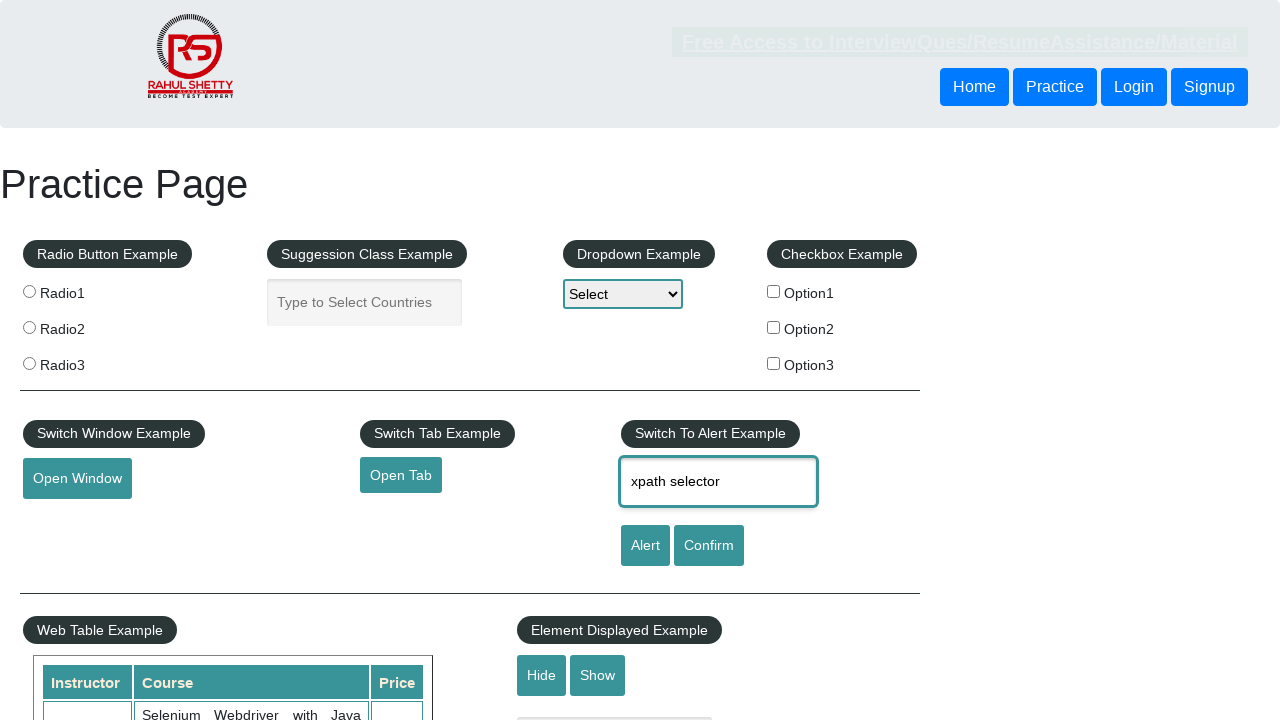

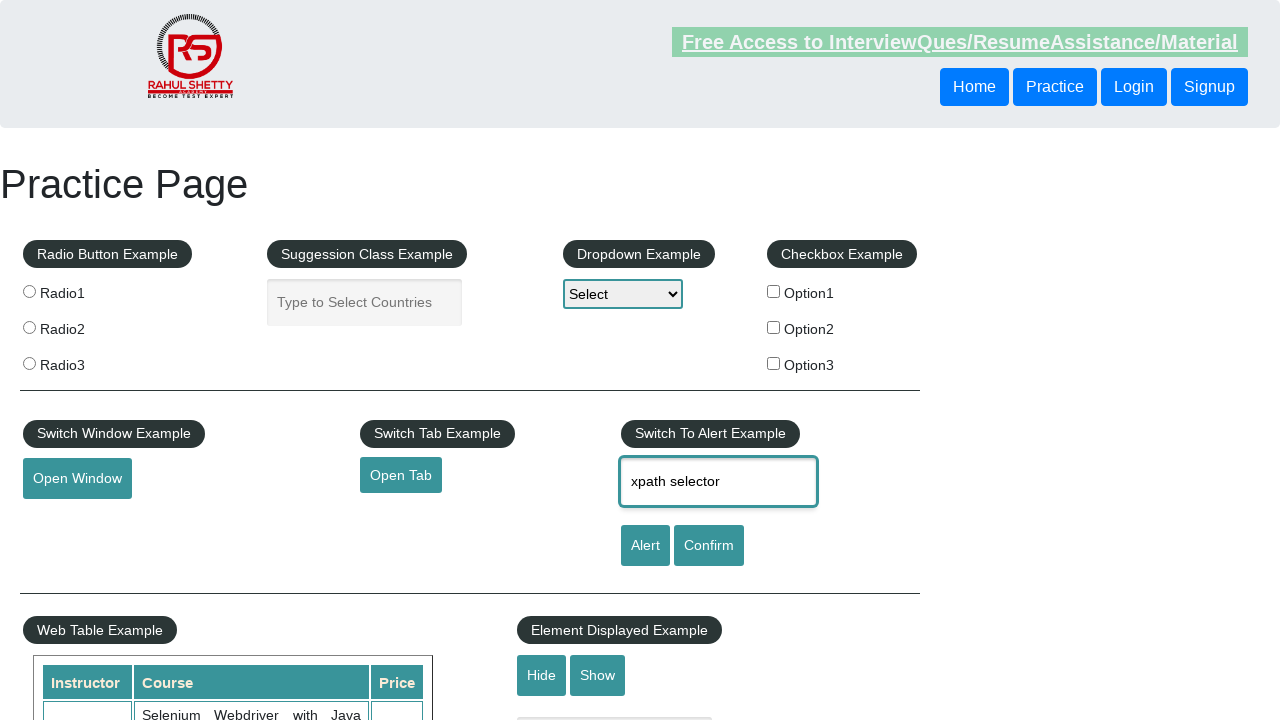